Searches for a company on the Ministry of Emergency Management website by filling the search input and clicking the query button

Starting URL: http://www.mem.gov.cn

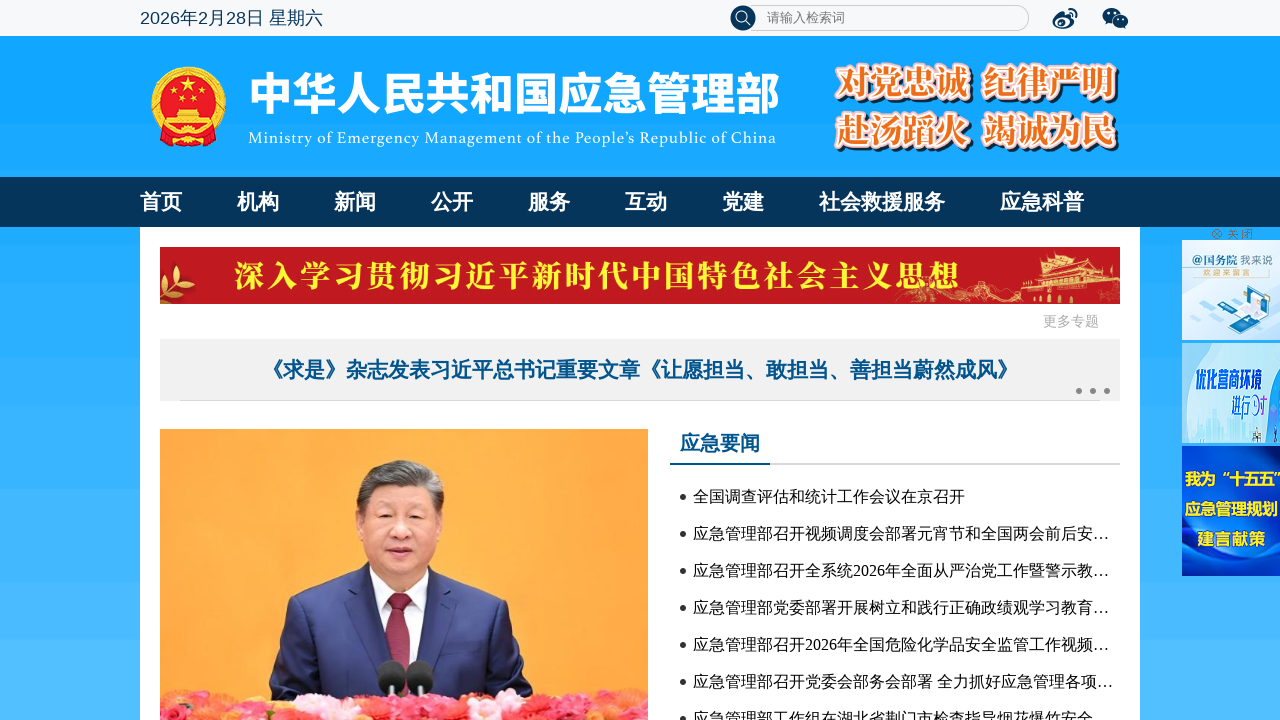

Filled search input with company name '中国石油天然气集团公司' on #iptSword
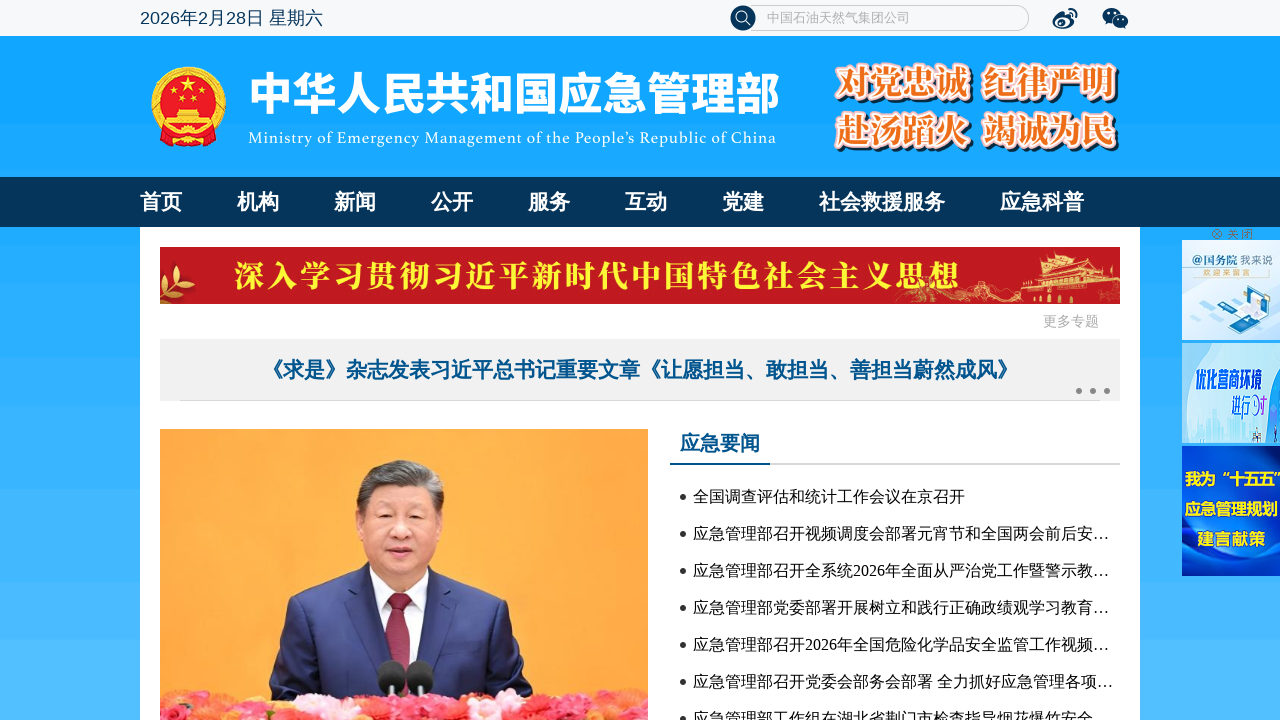

Clicked query button to search for company at (743, 18) on #query_btn
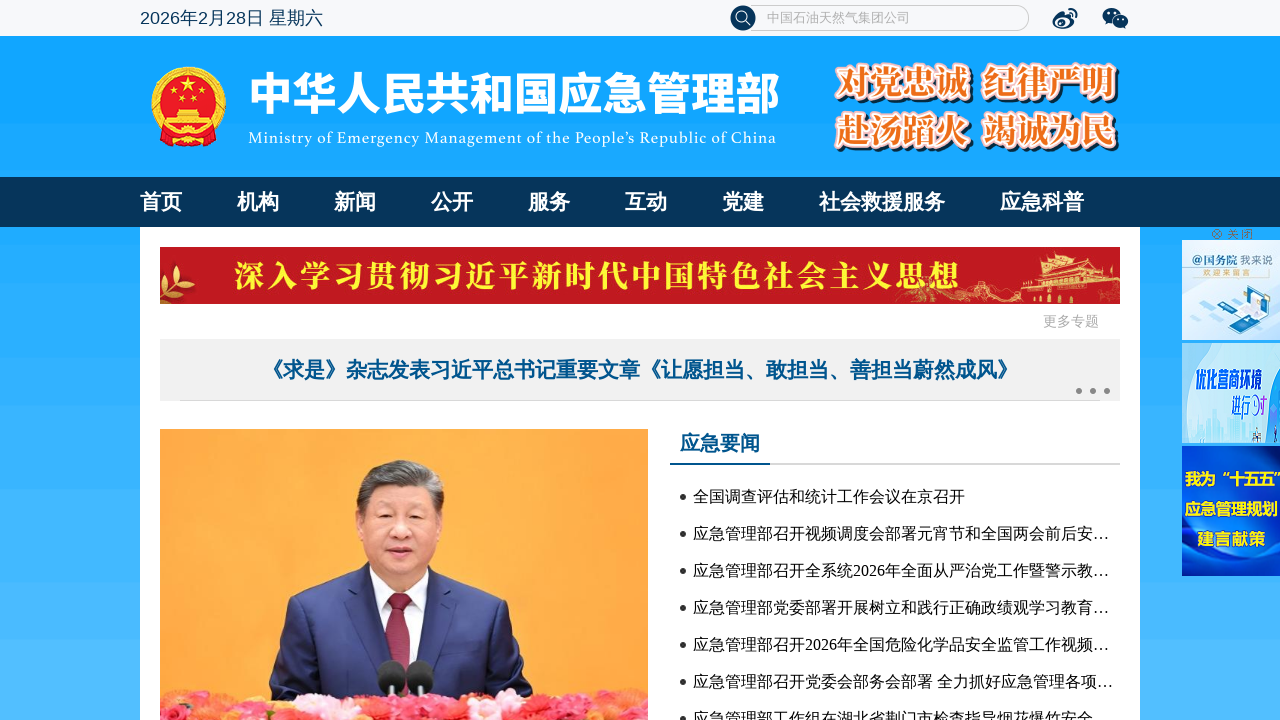

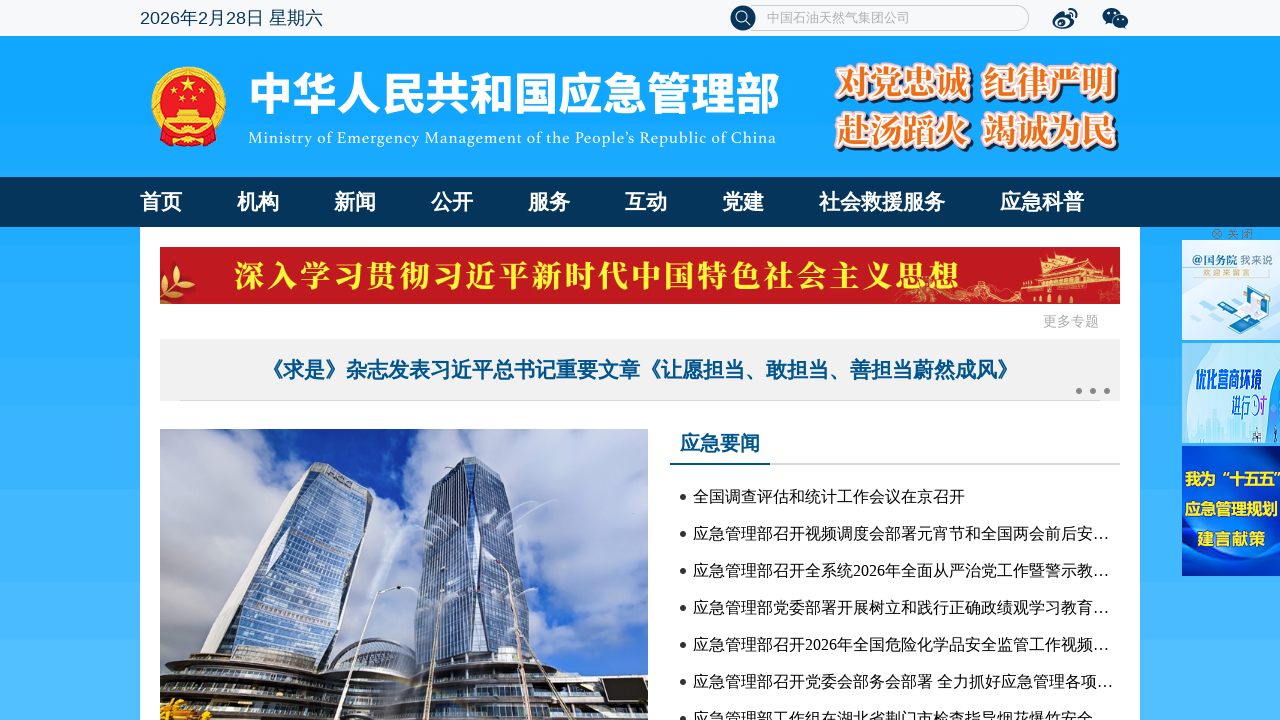